Navigates to the Rahul Shetty Academy homepage and verifies the page loads by checking the title is available.

Starting URL: https://rahulshettyacademy.com/#/index

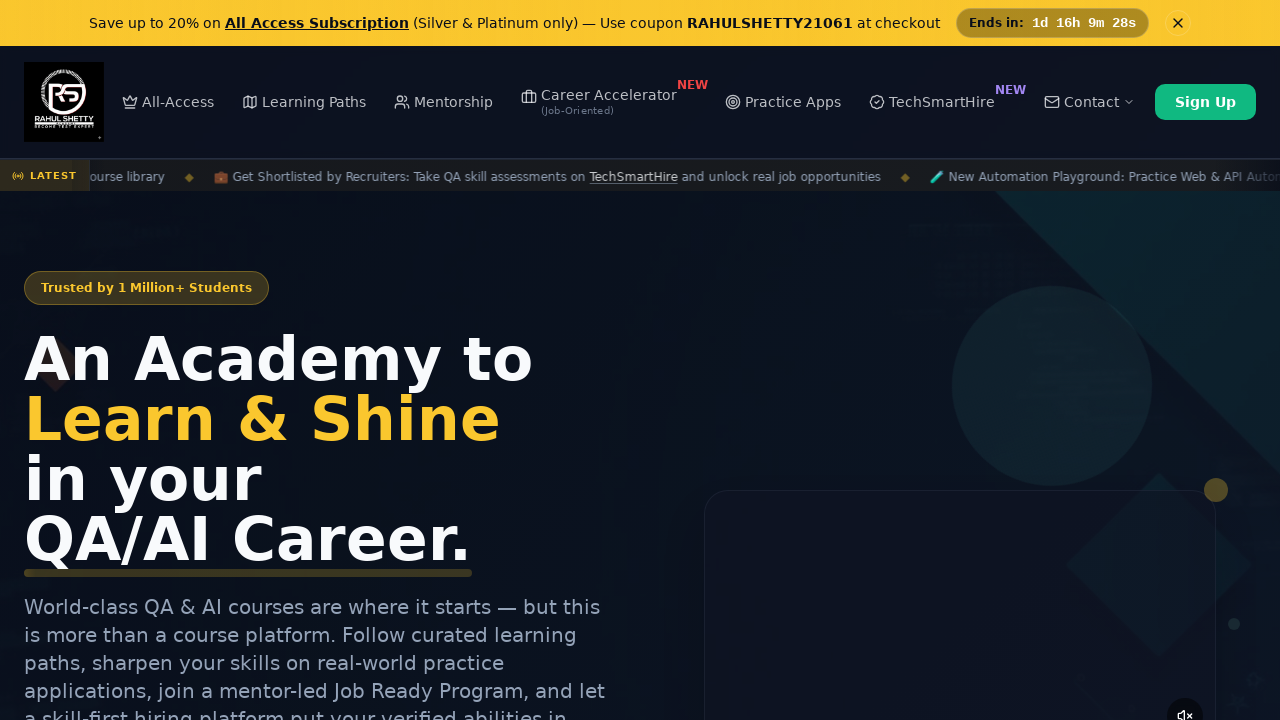

Waited for page to reach domcontentloaded state
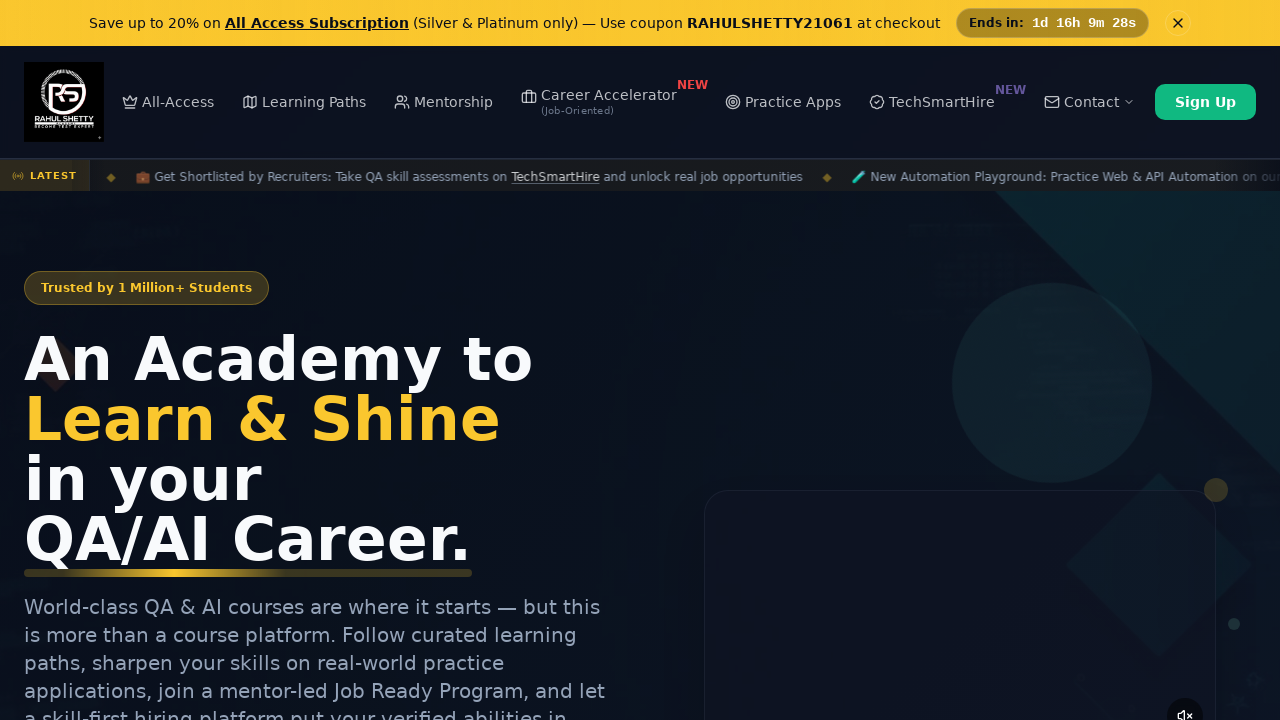

Verified body element is present on Rahul Shetty Academy homepage
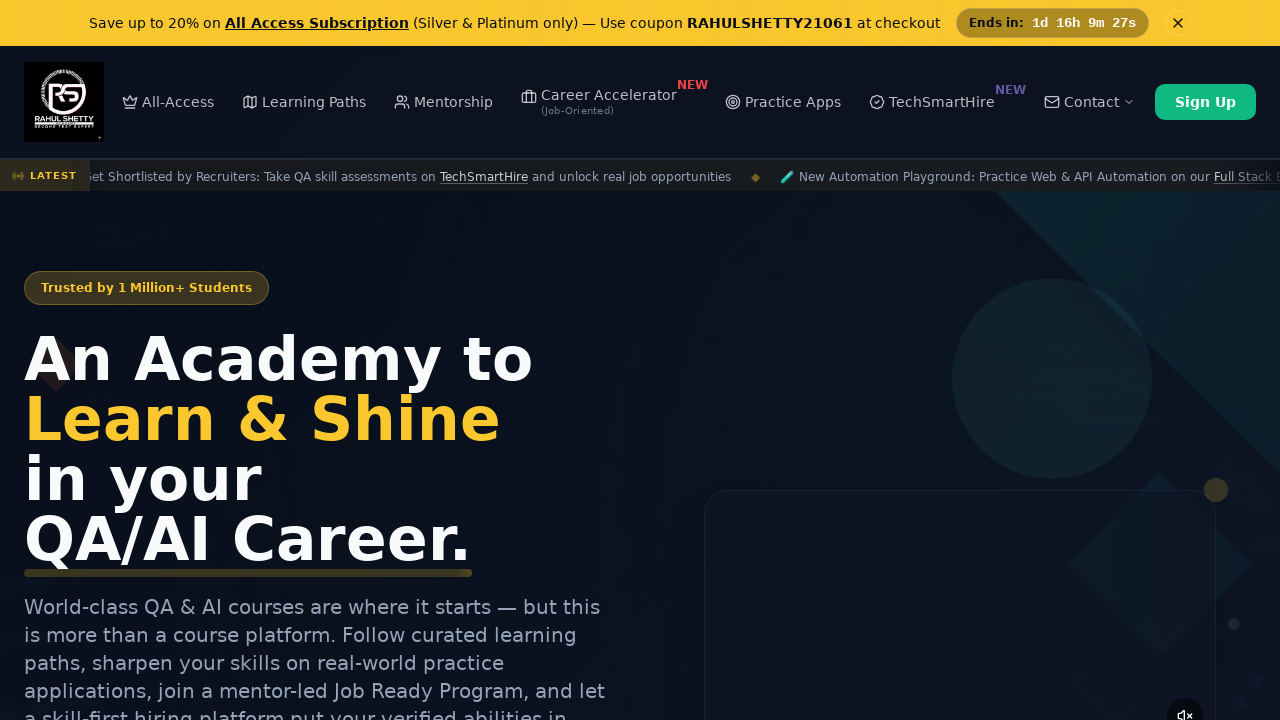

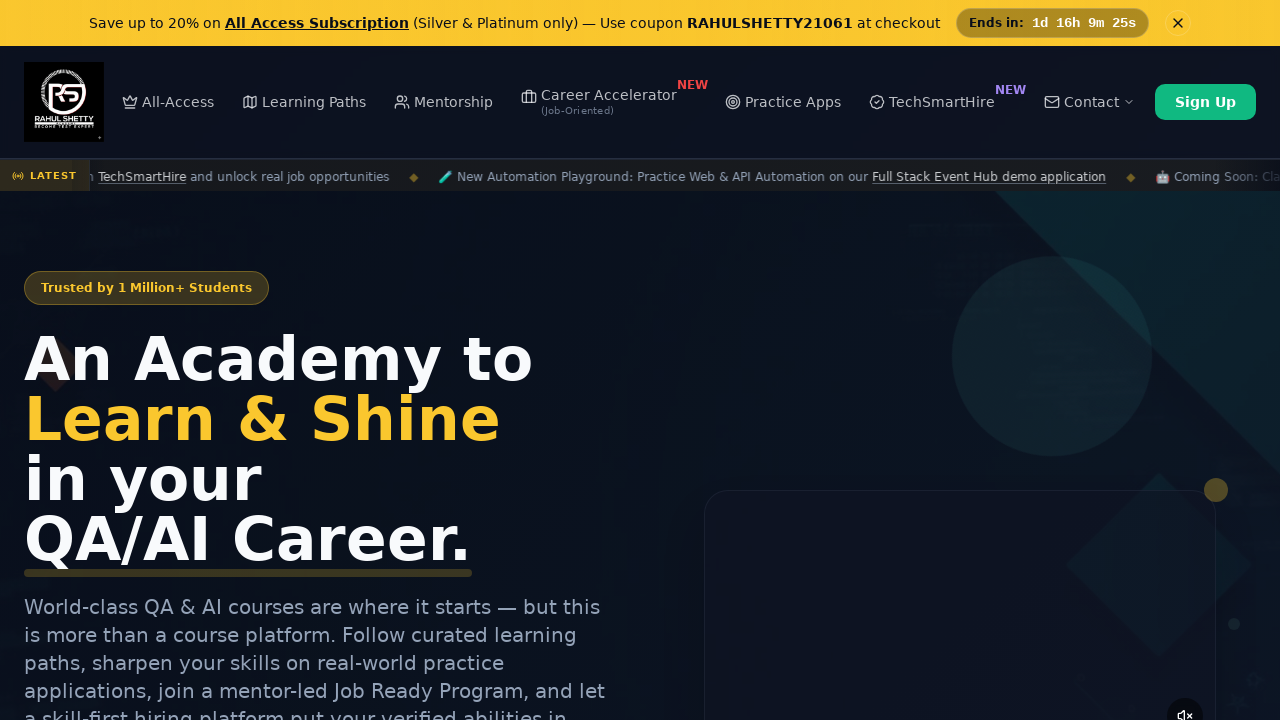